Navigates to the Northwest Williams capacity results page and verifies that the cycle information and post datetime elements are visible on the page.

Starting URL: http://www.northwest.williams.com/NWP_Portal/CapacityResultsScrollable.action

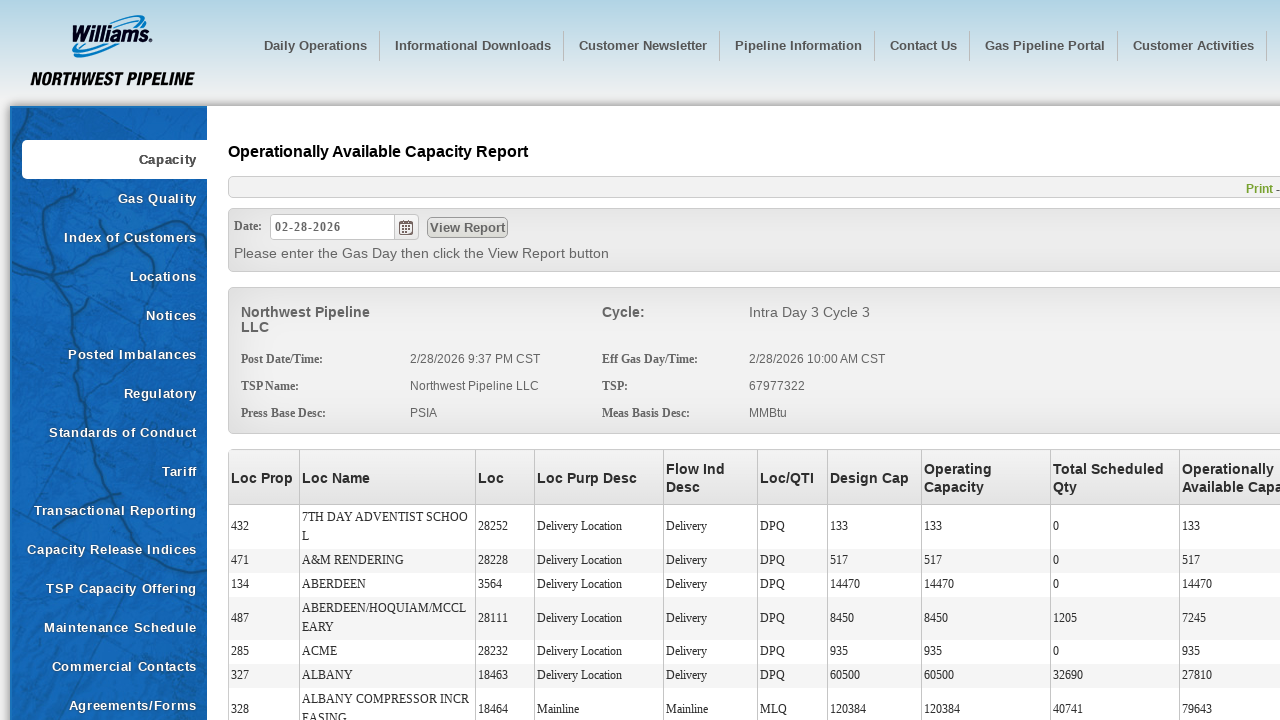

Waited for cycle information element to become visible
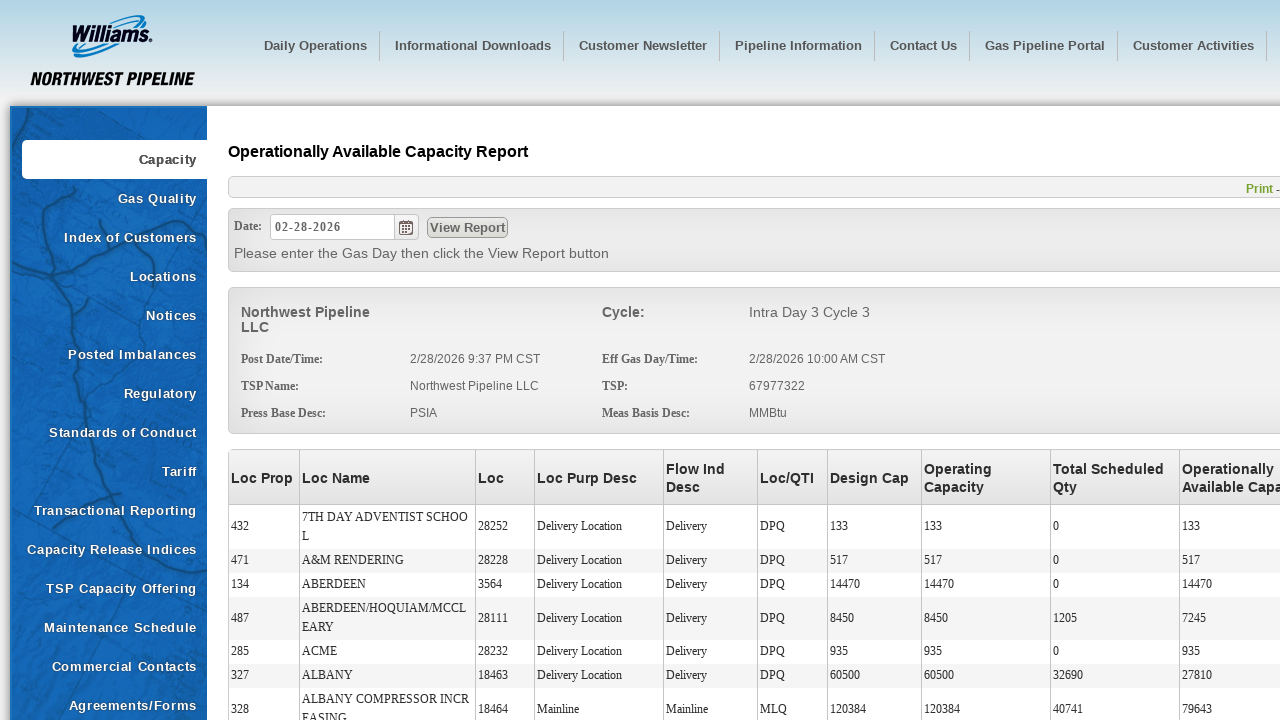

Verified post datetime element is visible on Northwest Williams capacity results page
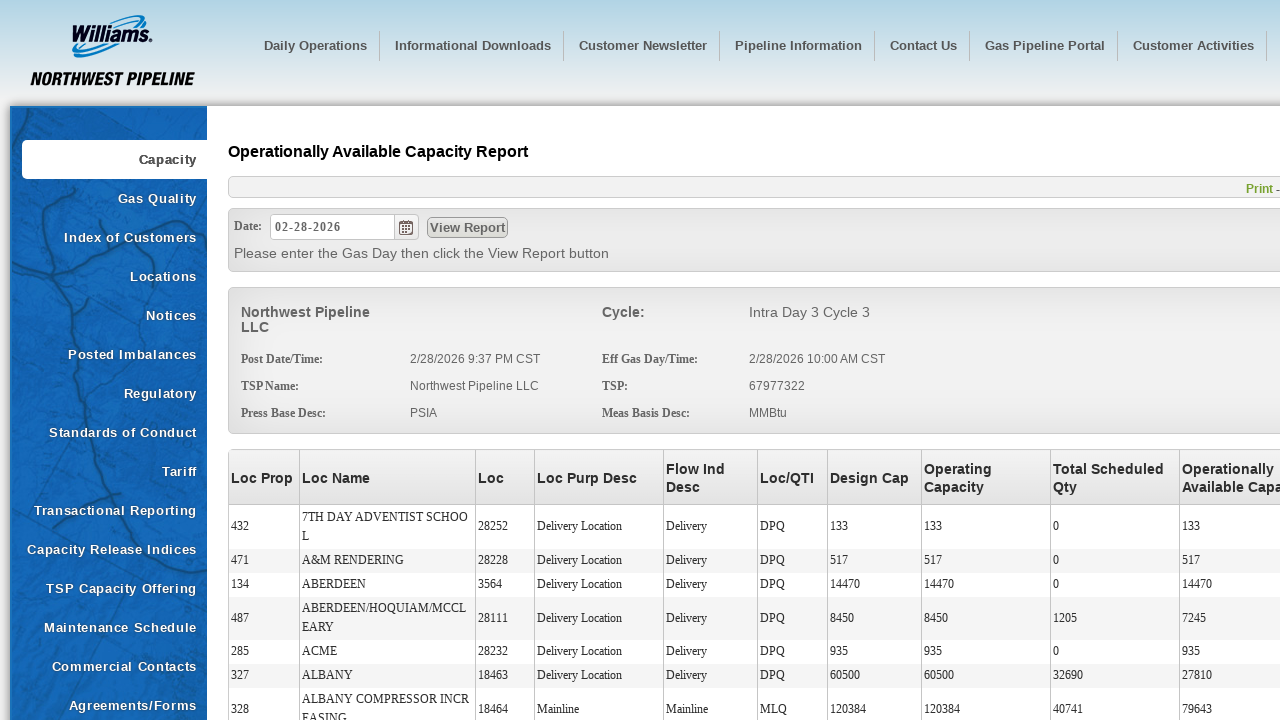

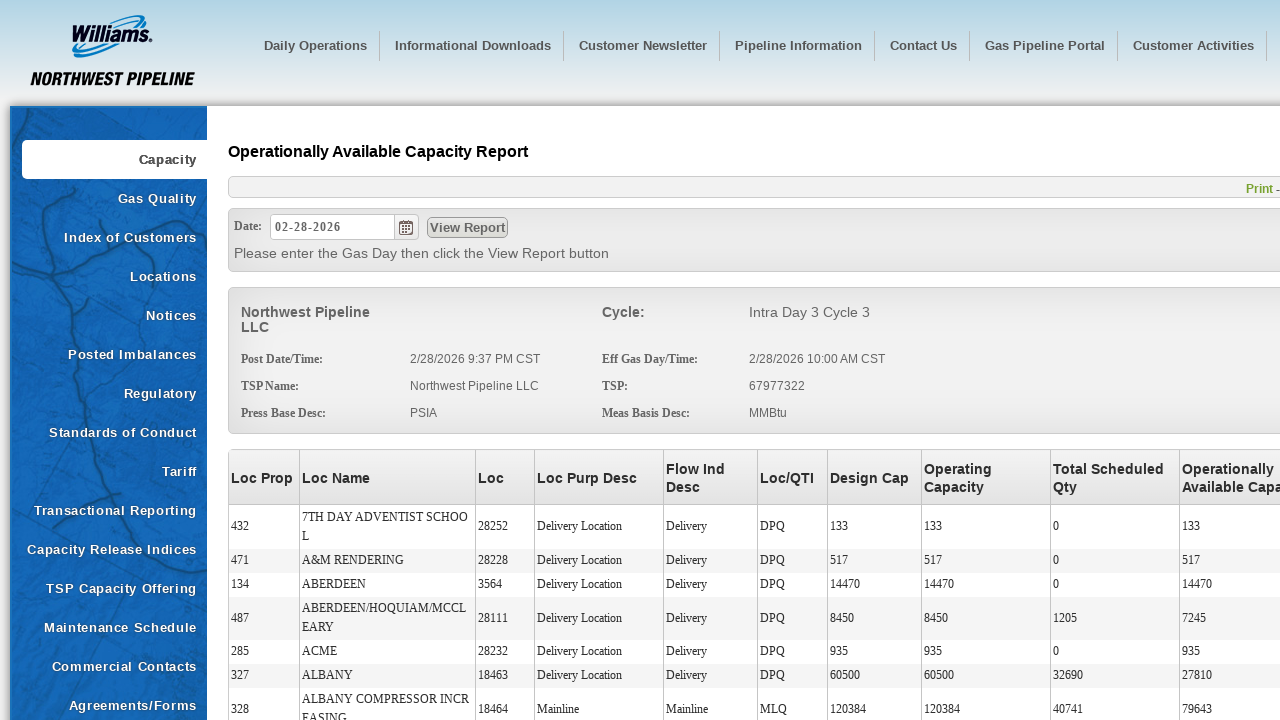